Tests a registration form by filling in first name, last name, and email fields, then submitting and verifying the success message

Starting URL: http://suninjuly.github.io/registration1.html

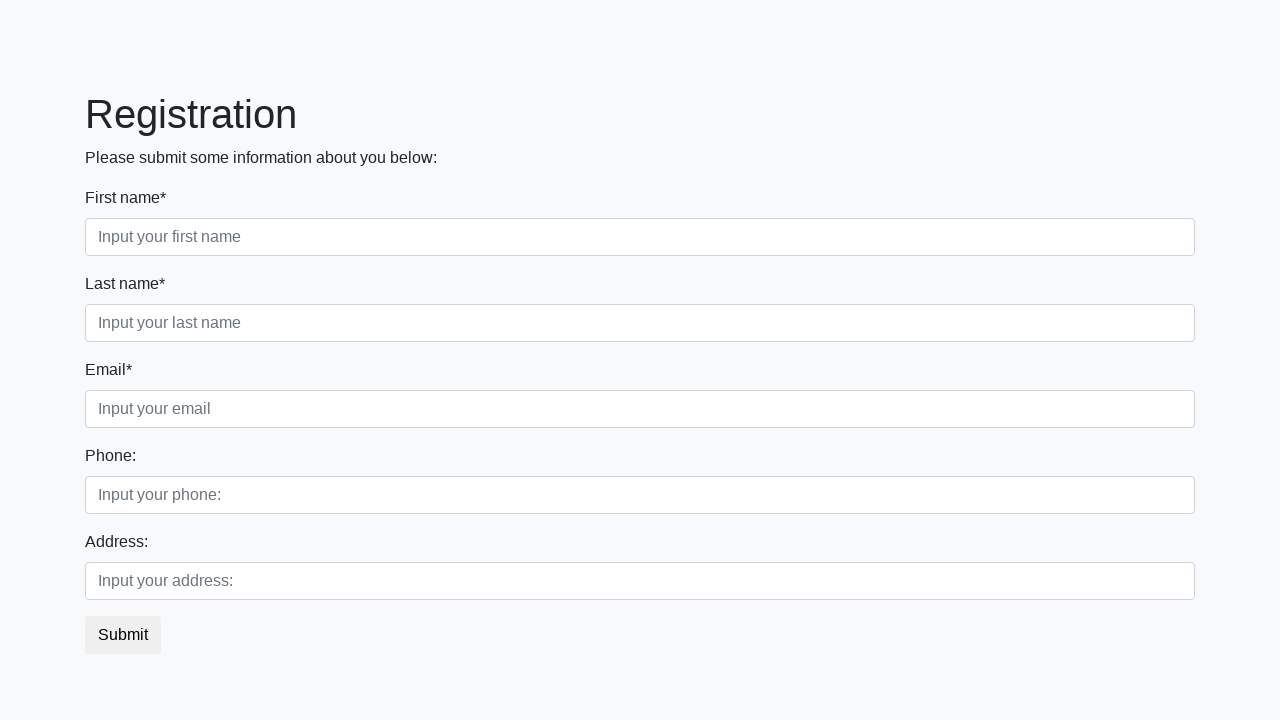

Filled first name field with 'Ivan' on .first
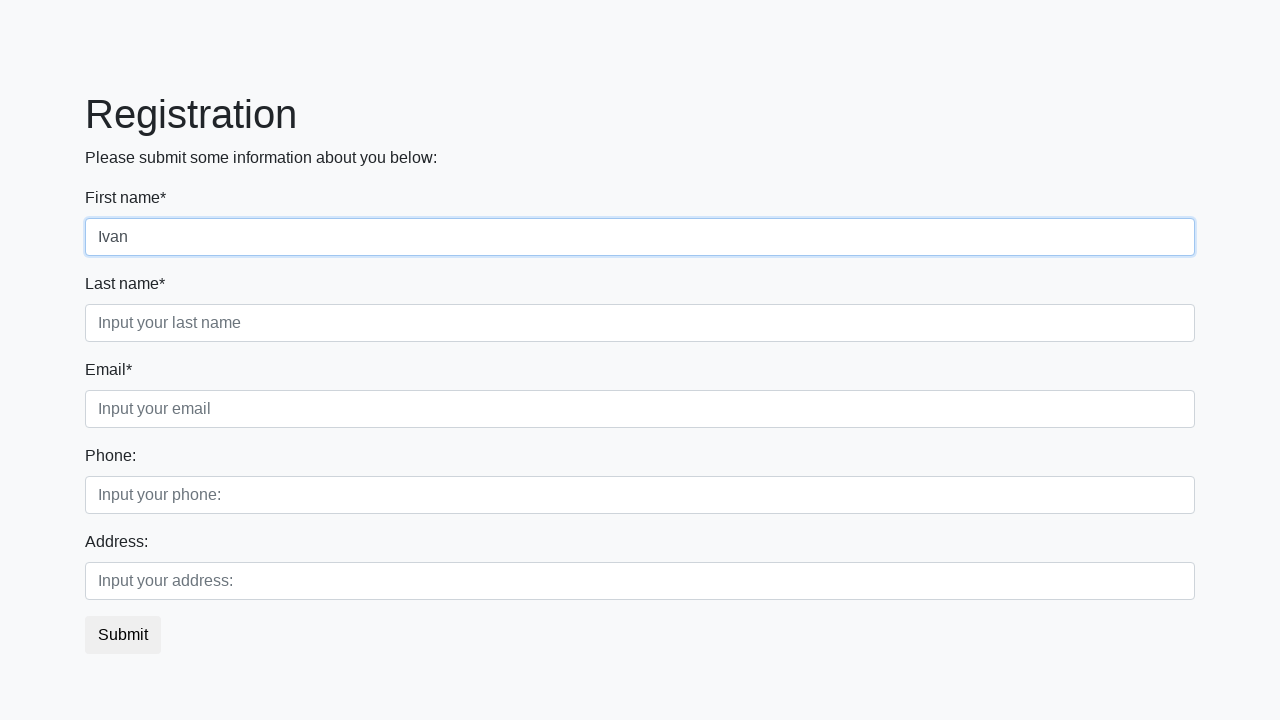

Filled last name field with 'Petrov' on .second
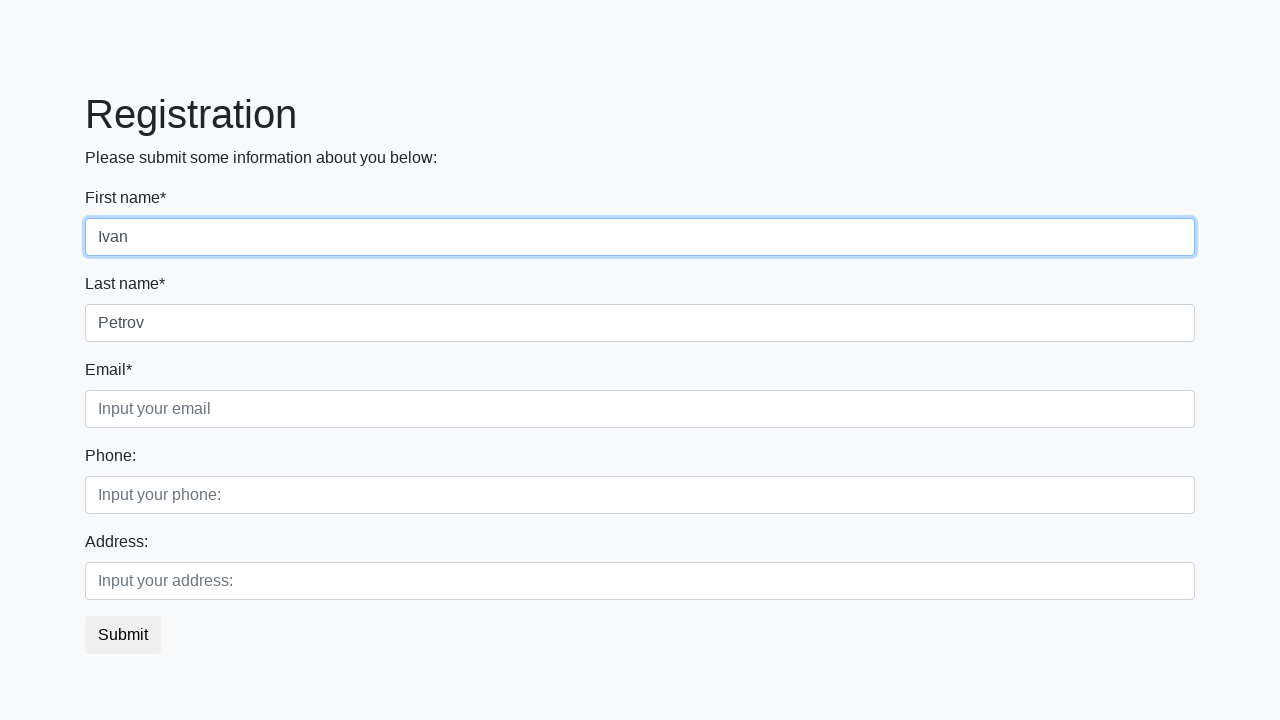

Filled email field with 'petrov@mail.ru' on .third
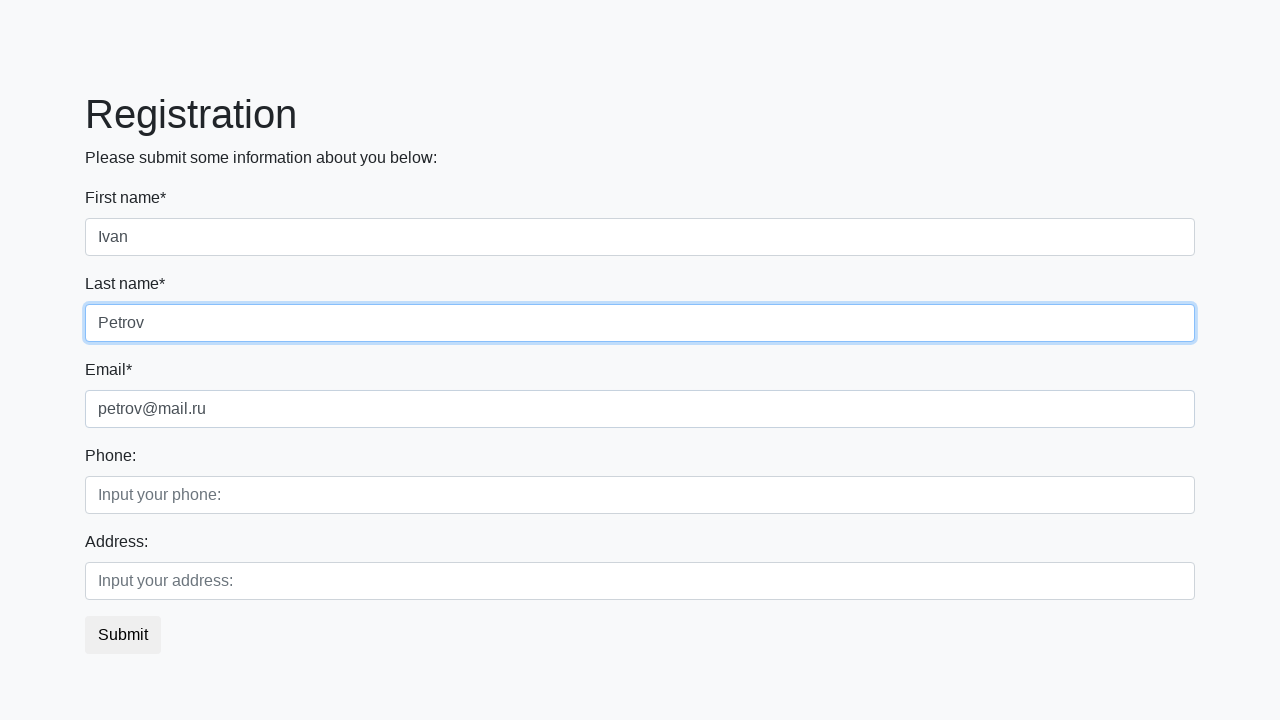

Clicked submit button at (123, 635) on button.btn
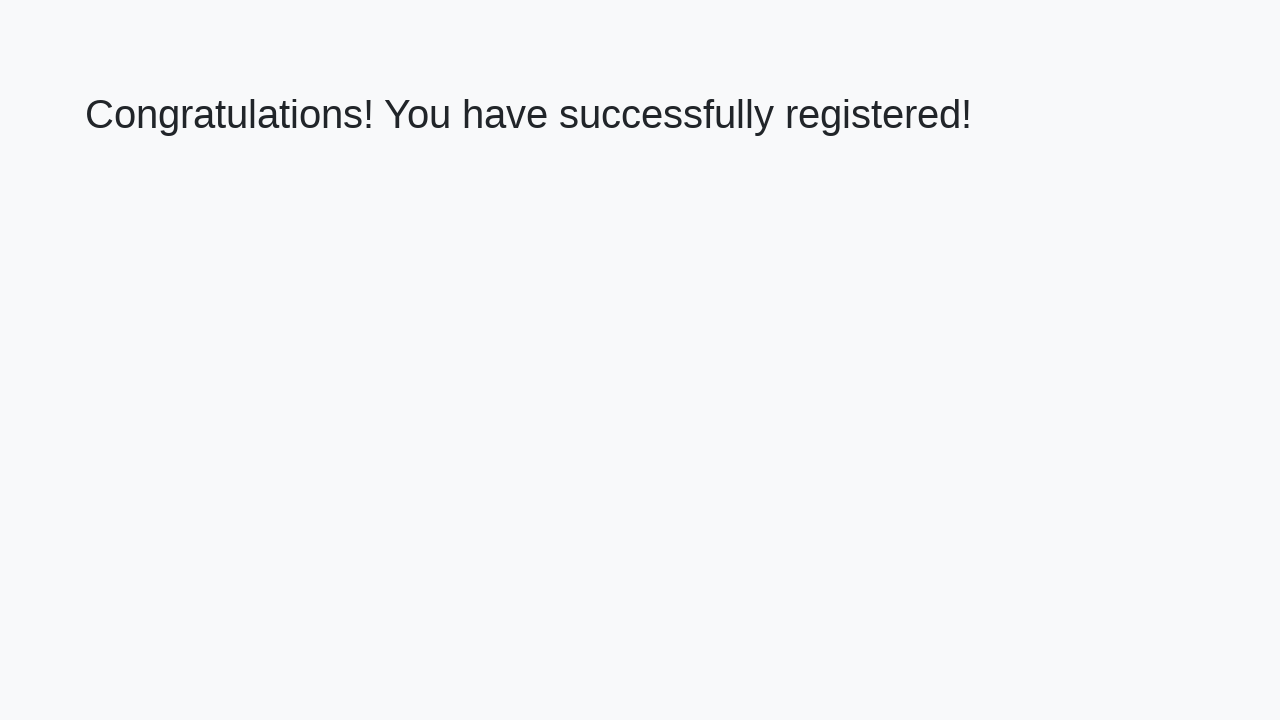

Success message appeared - registration form submitted successfully
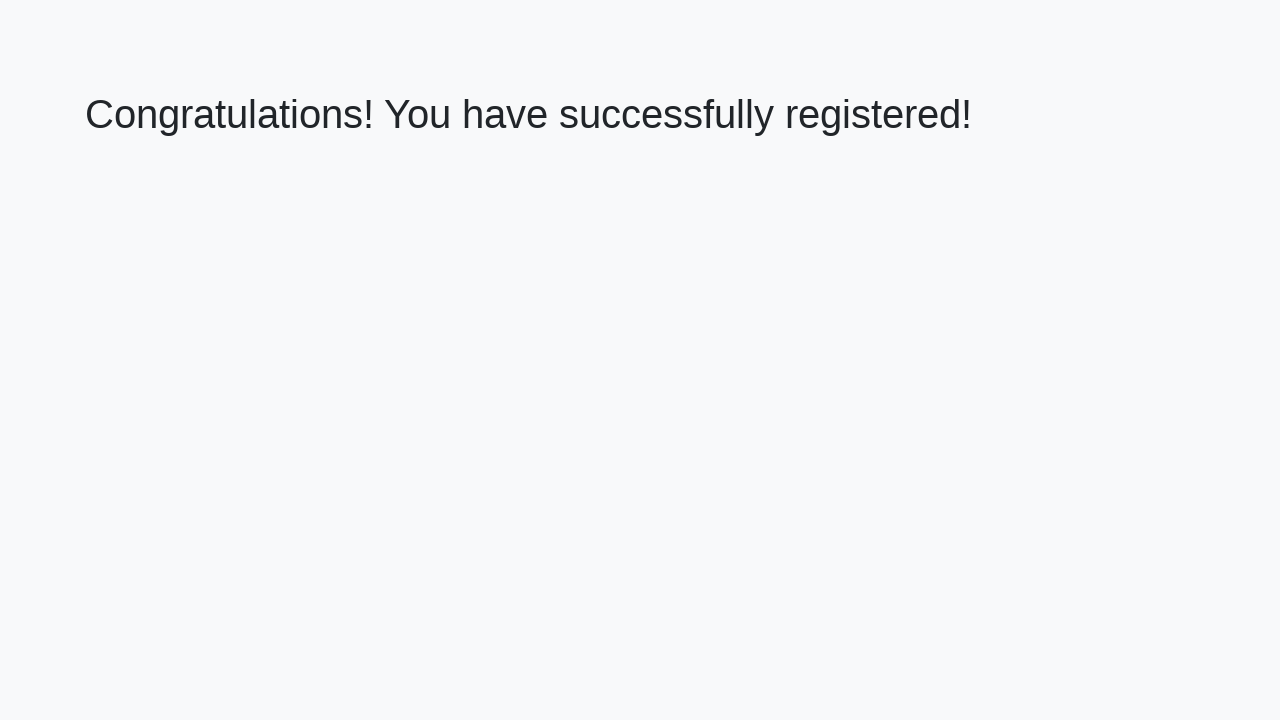

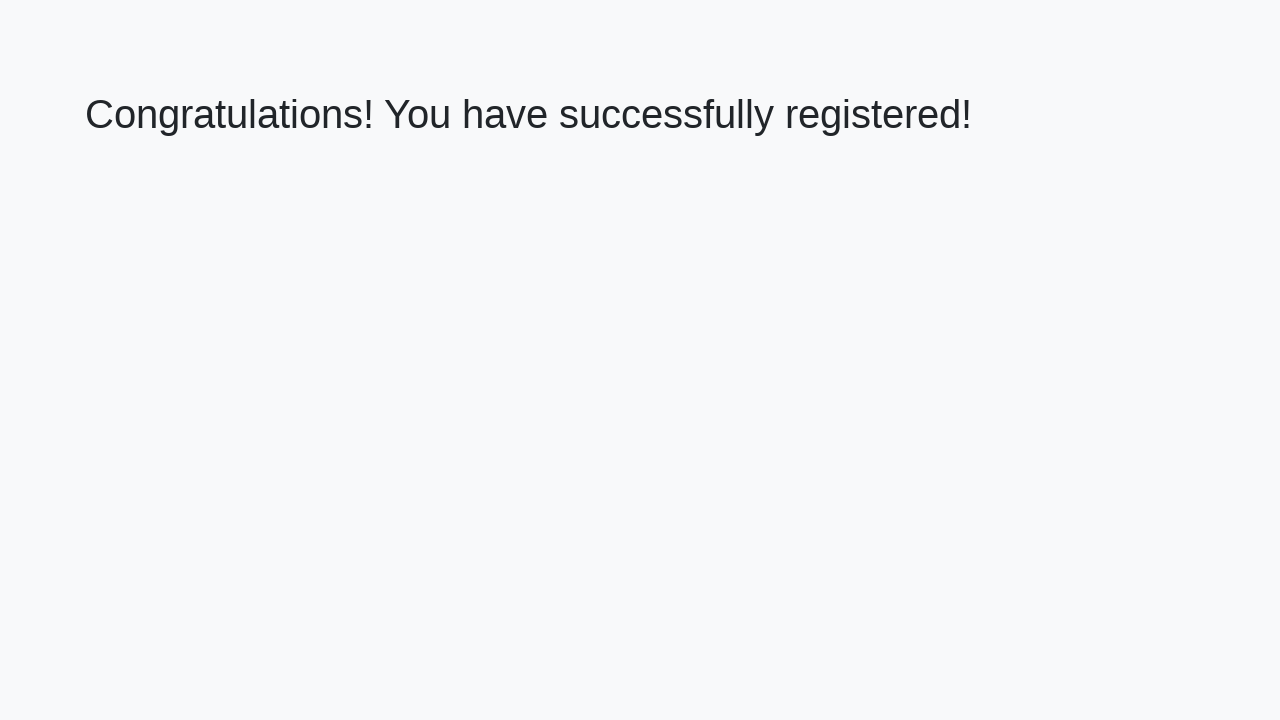